Tests drag and drop functionality by dragging an element from one location and dropping it to another location within an iframe

Starting URL: http://jqueryui.com/droppable/

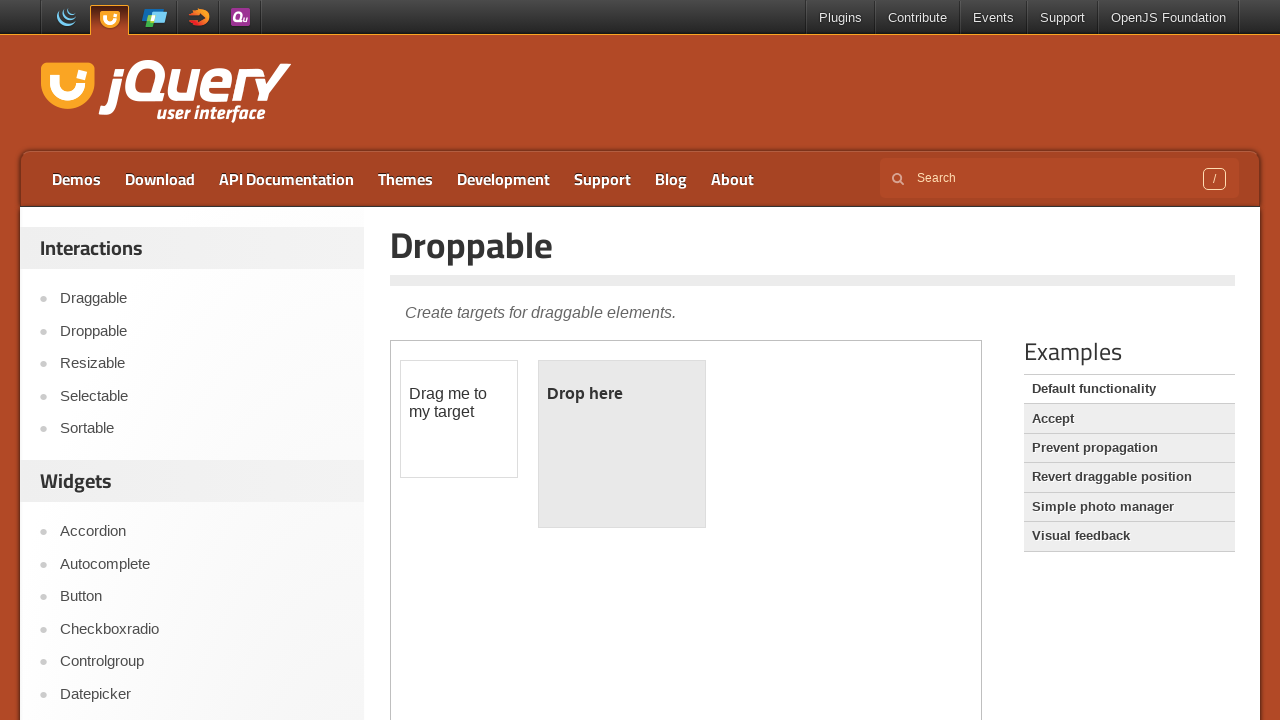

Located the first iframe containing the drag and drop demo
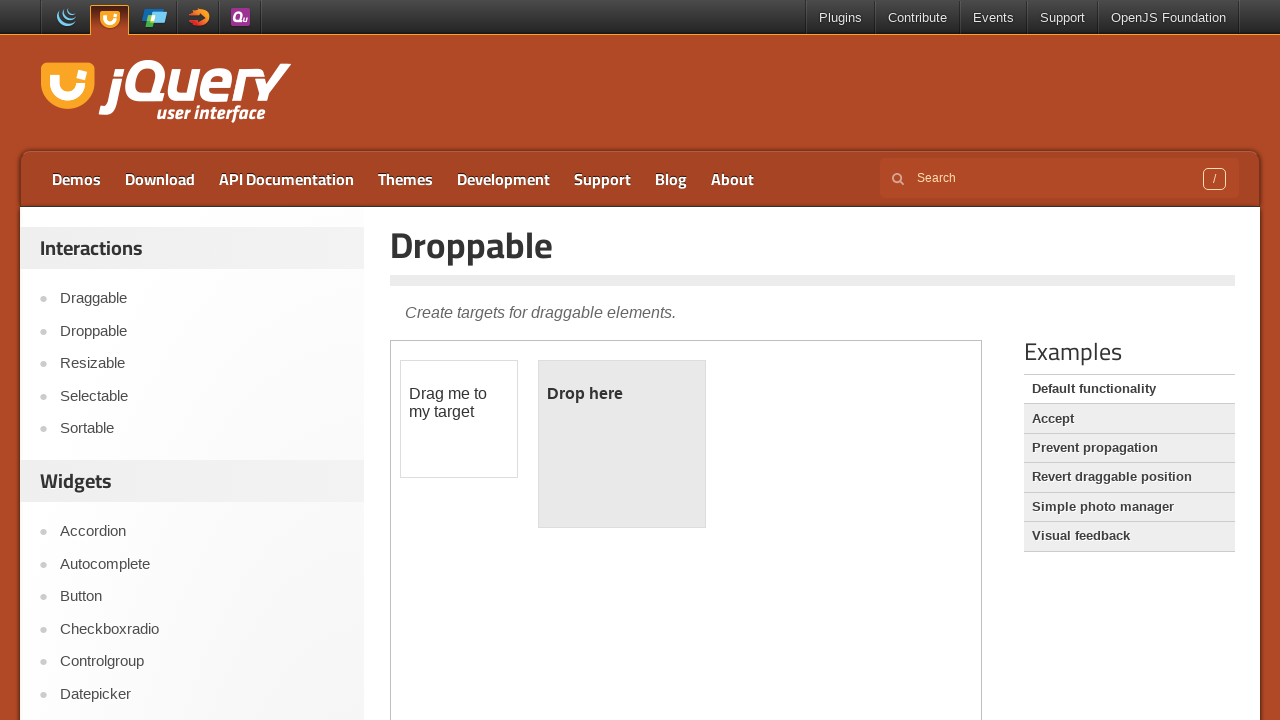

Located the draggable element with id 'draggable'
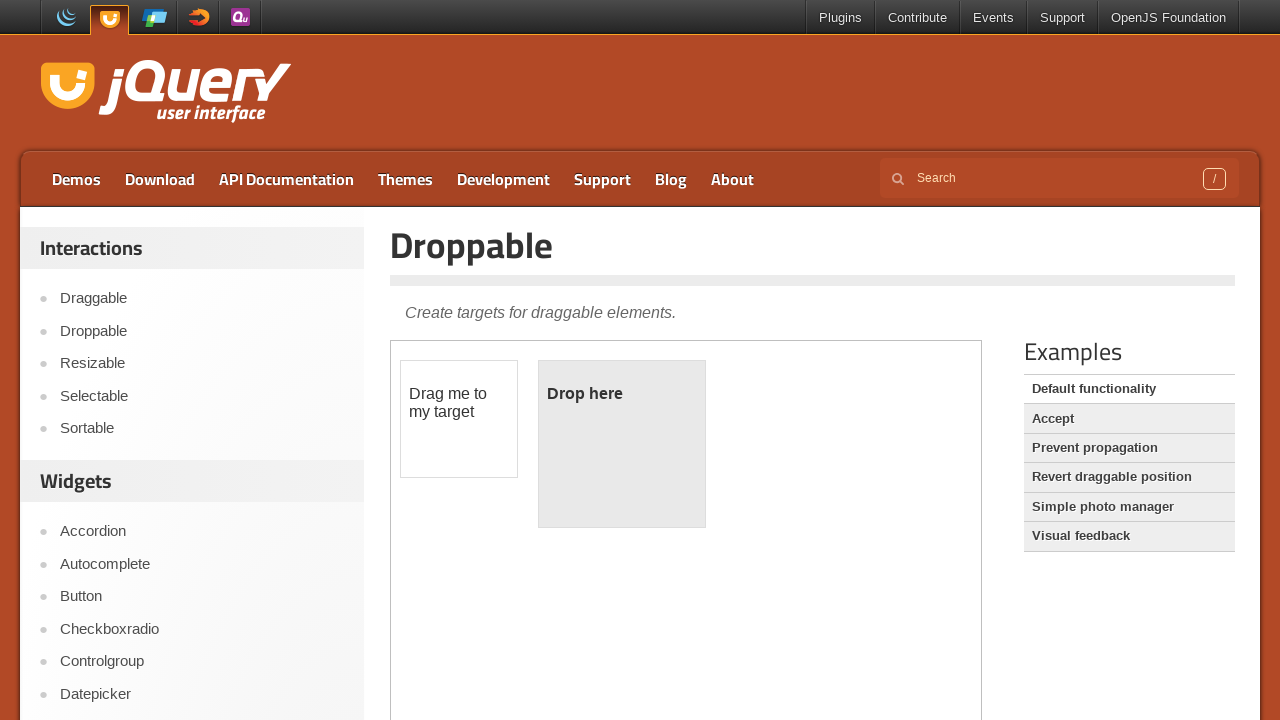

Located the droppable element with id 'droppable'
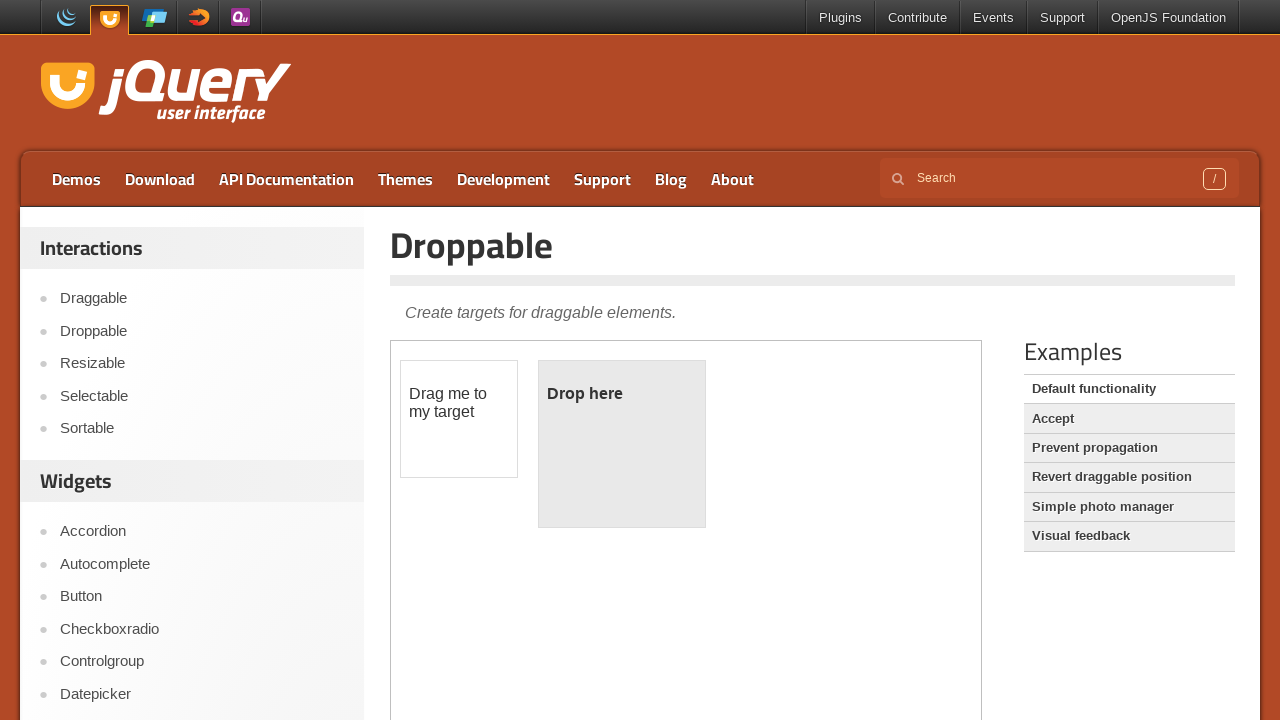

Dragged the draggable element to the droppable element at (622, 444)
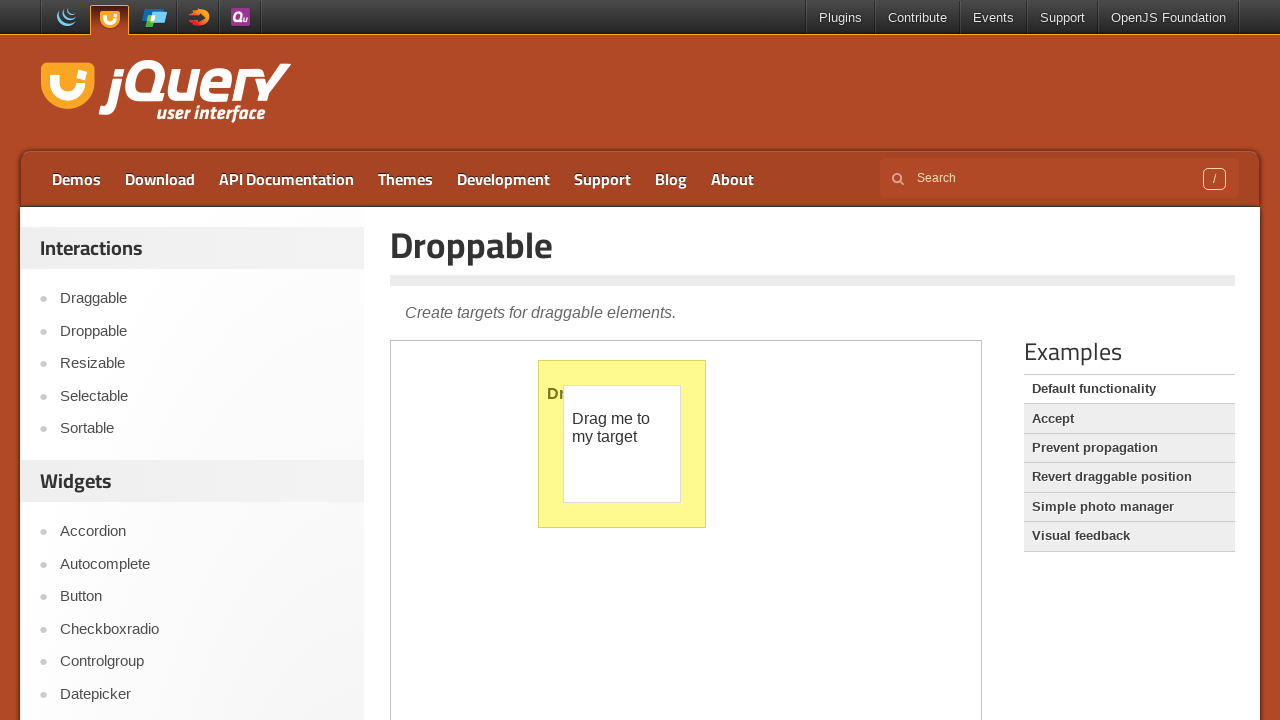

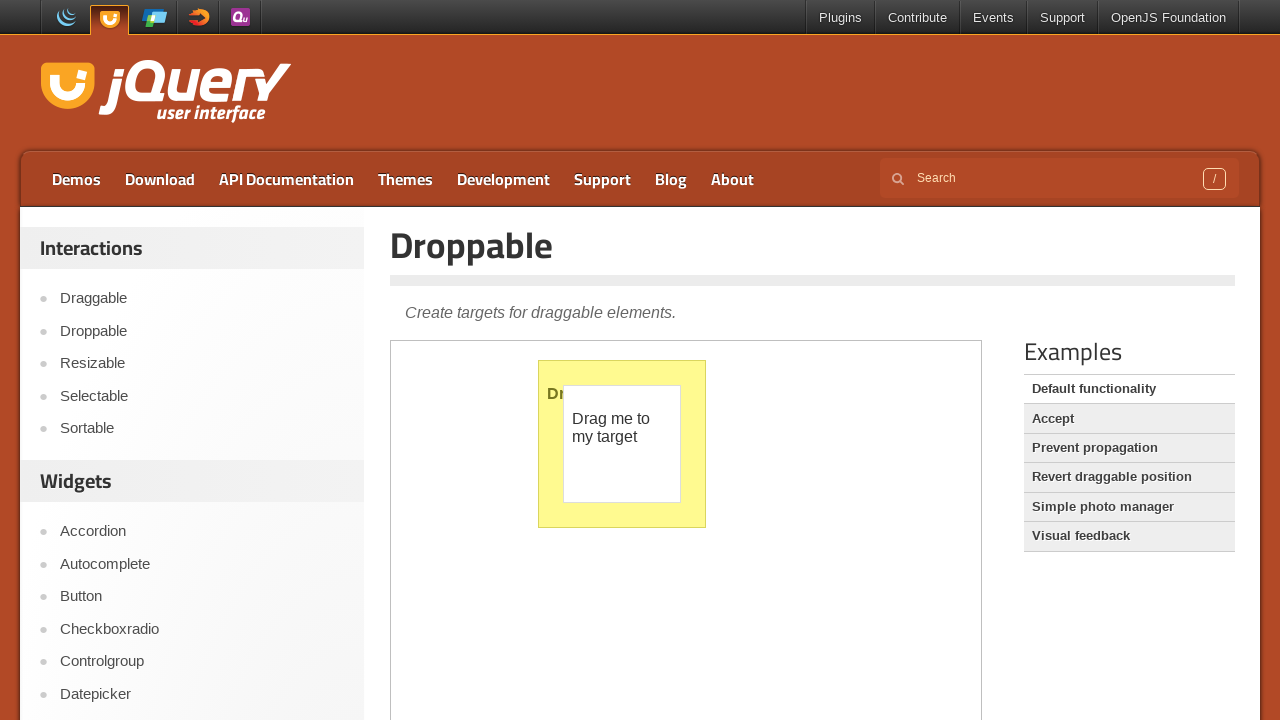